Tests navigation to Submit New Language page and verifies the submenu header text

Starting URL: http://www.99-bottles-of-beer.net/

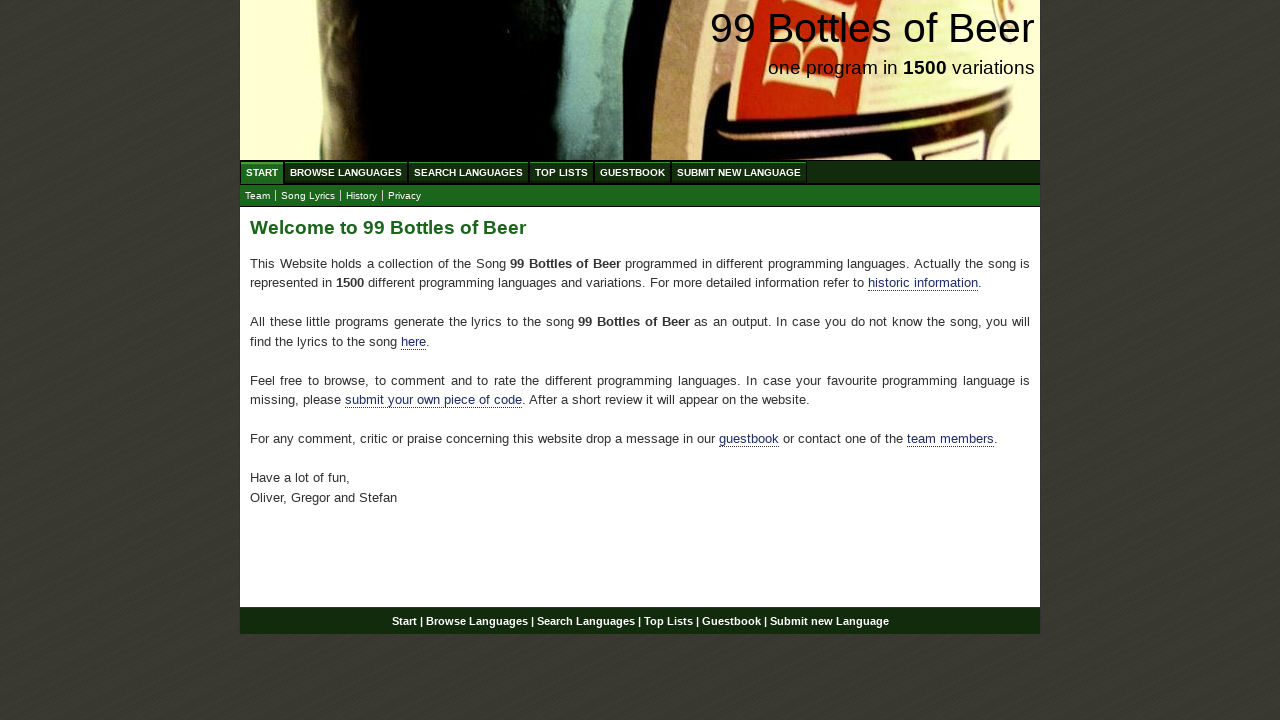

Clicked on Submit New Language menu item at (739, 172) on xpath=//*[@id='menu']/li[6]/a
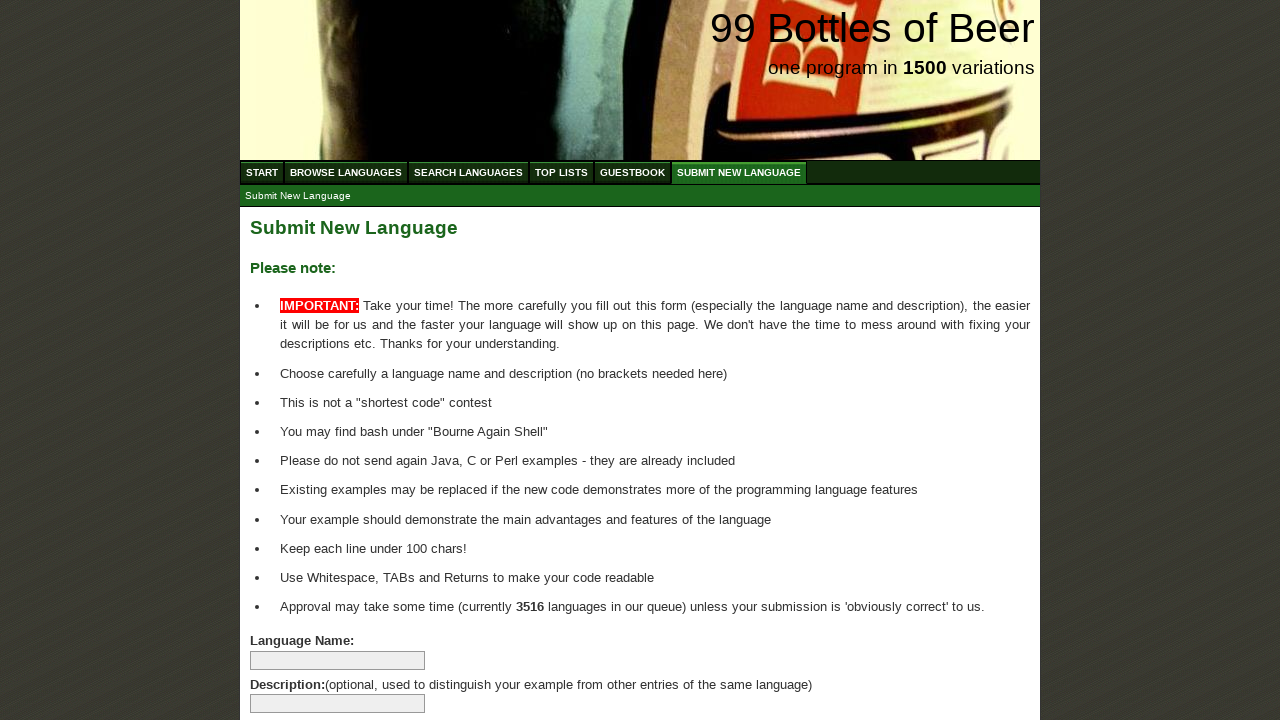

Located submenu header element
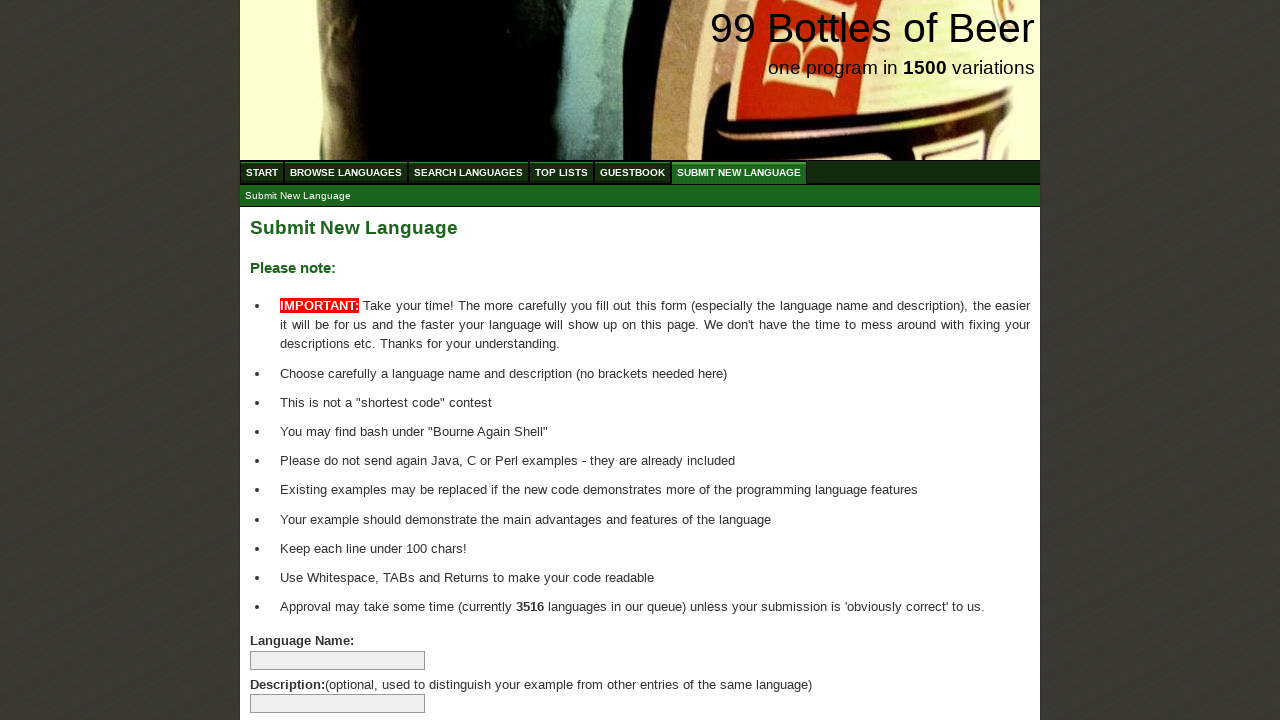

Verified submenu header text equals 'Submit New Language'
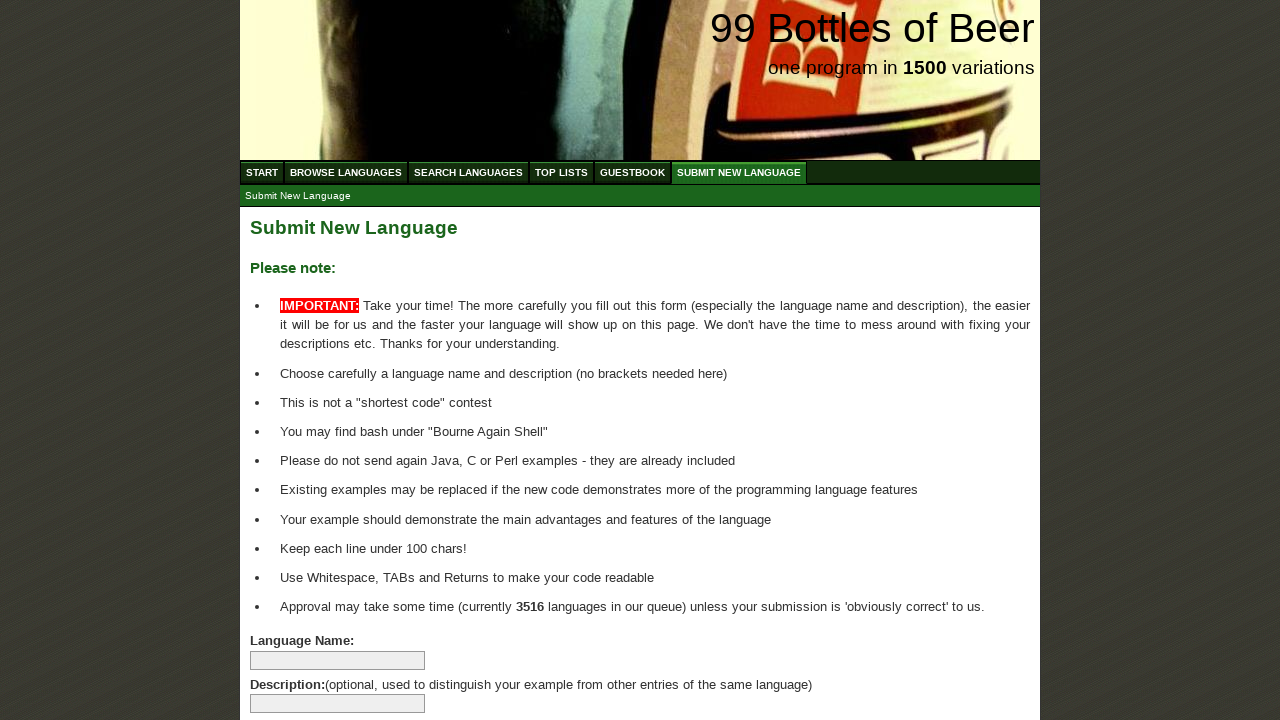

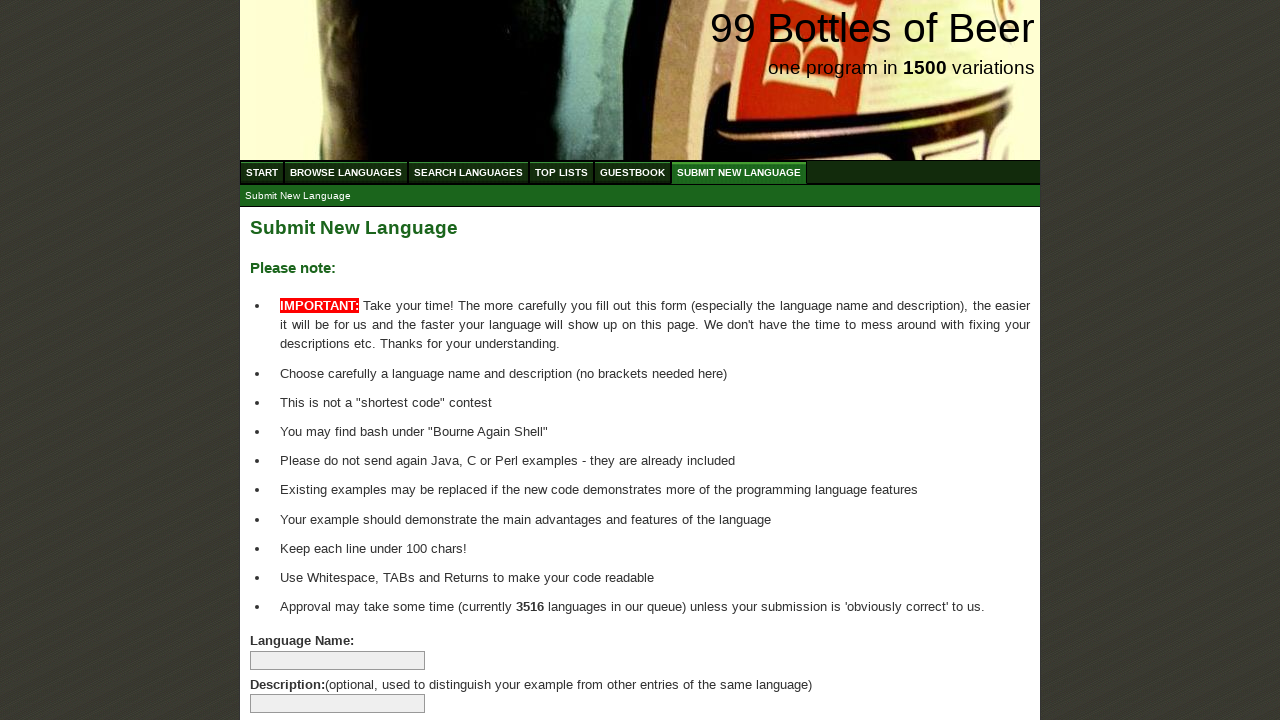